Navigates through the EaseMyTrip website using keyboard navigation (Tab and Enter keys) to interact with page elements

Starting URL: https://www.easemytrip.com/

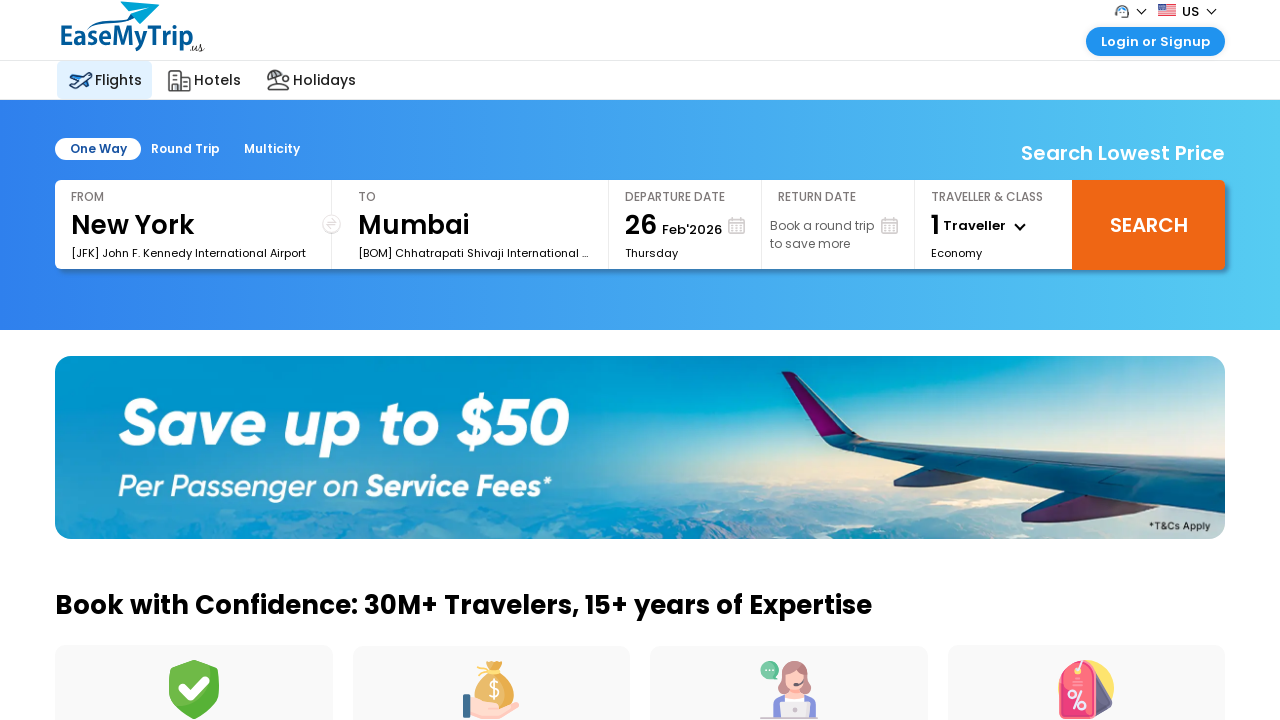

Pressed Tab key to navigate to first element
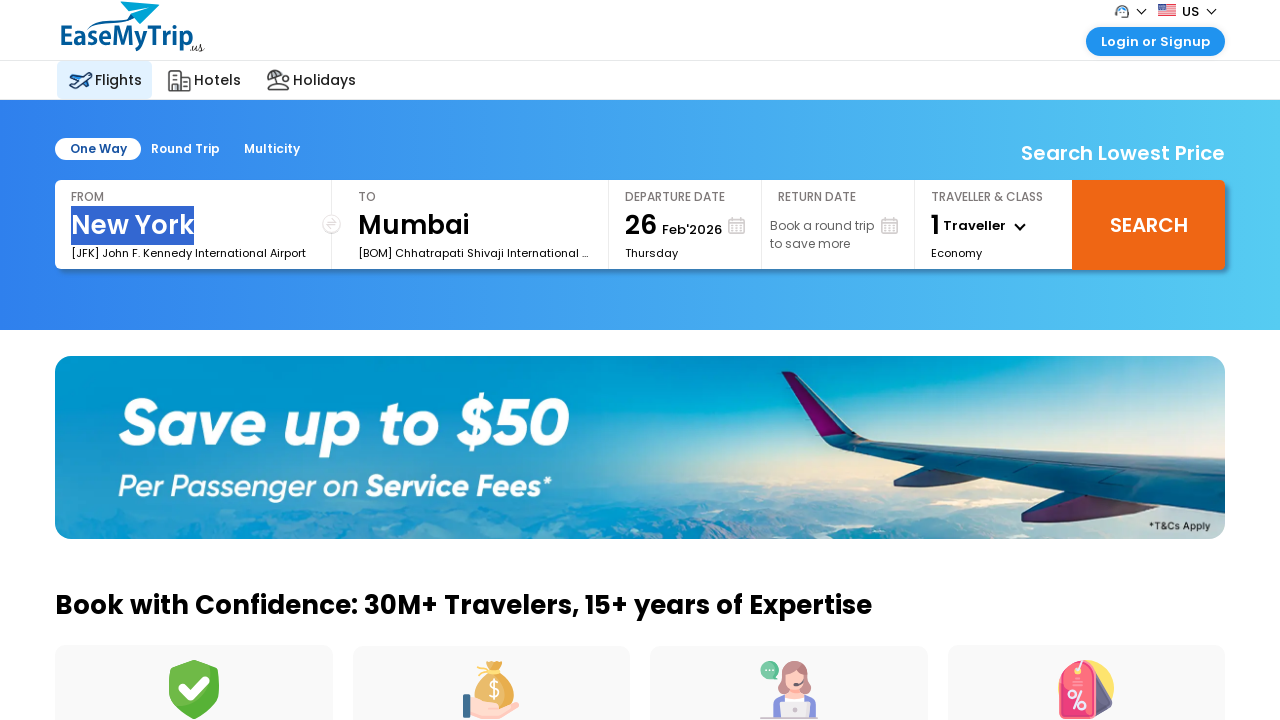

Waited 1 second for element focus
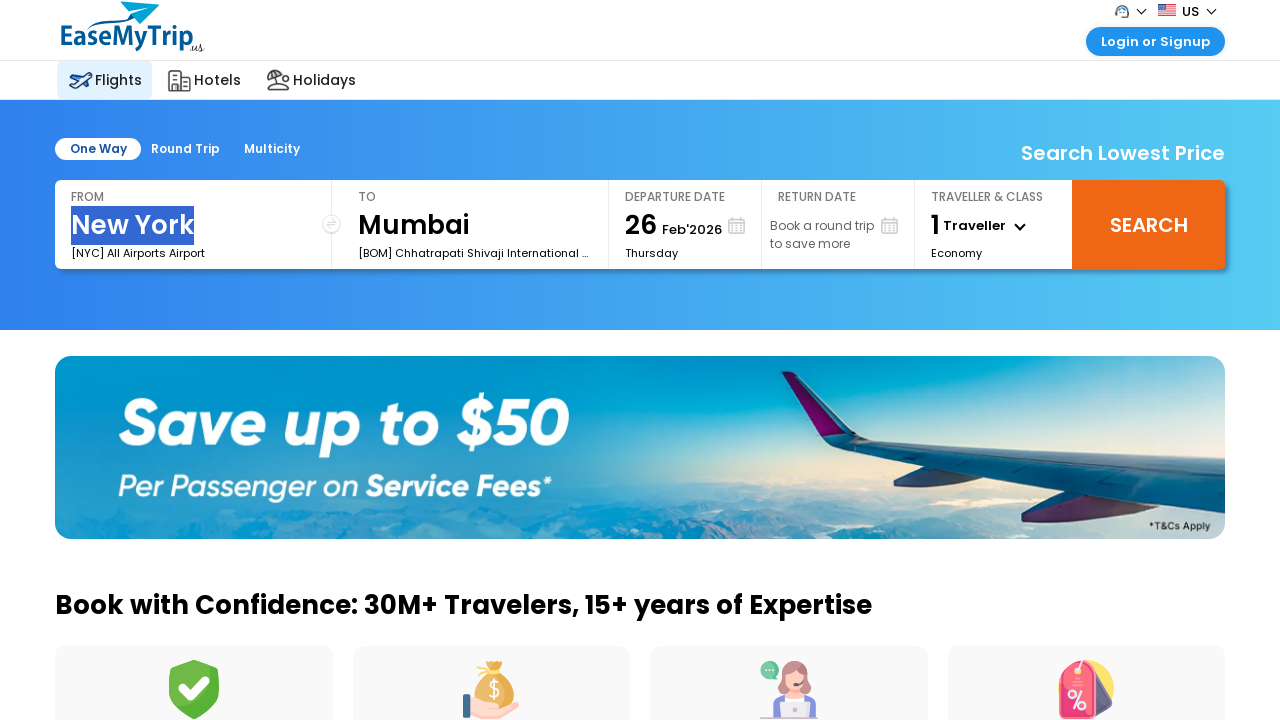

Pressed Tab key to navigate to second element
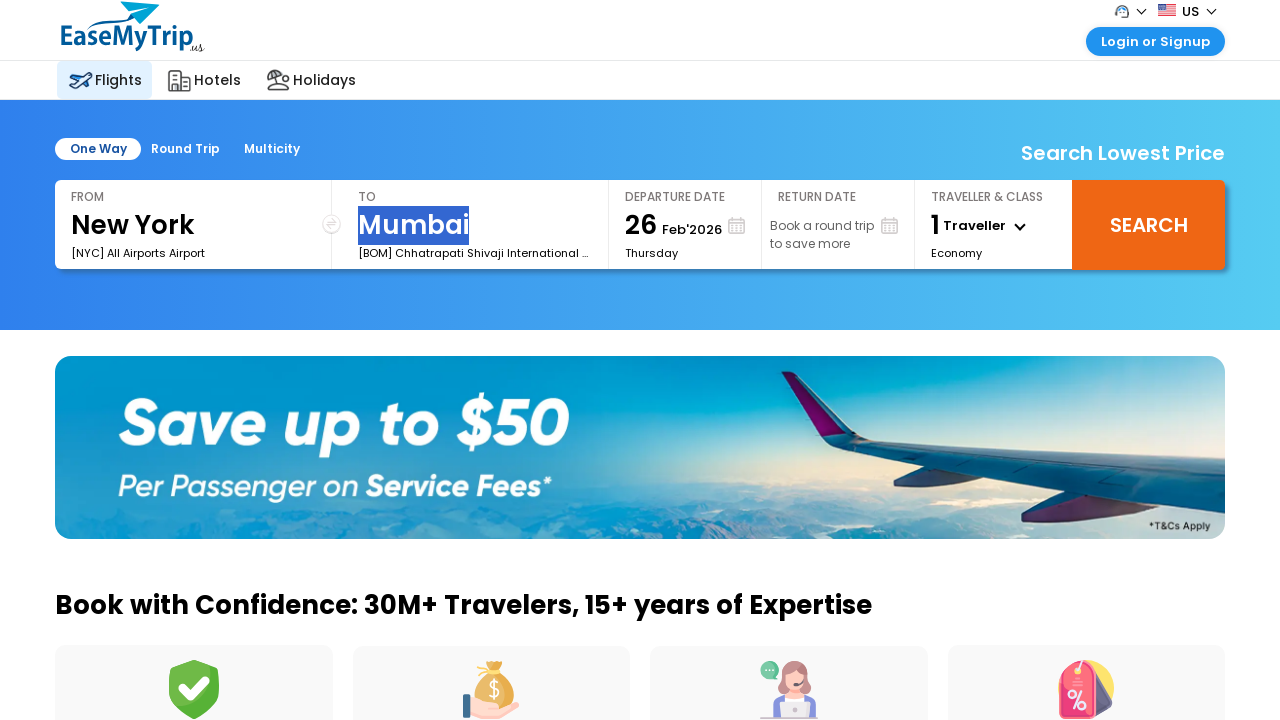

Waited 1 second for element focus
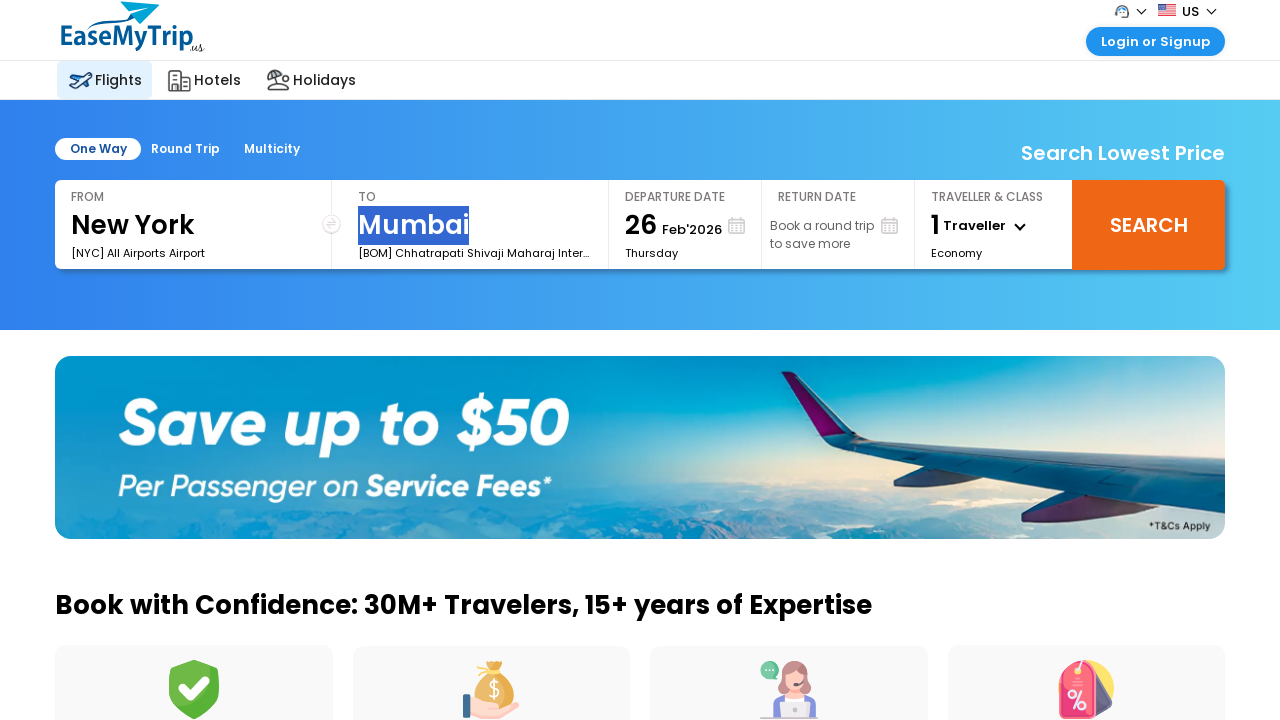

Pressed Tab key to navigate to third element
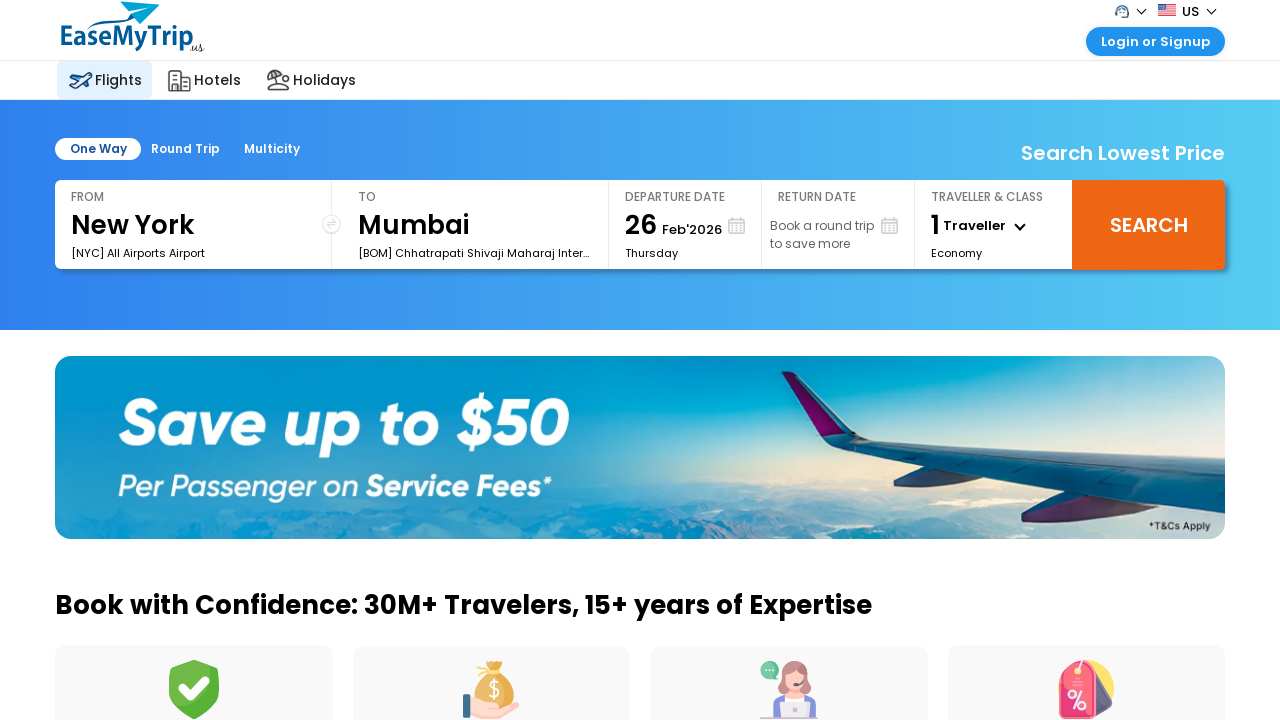

Waited 1 second for element focus
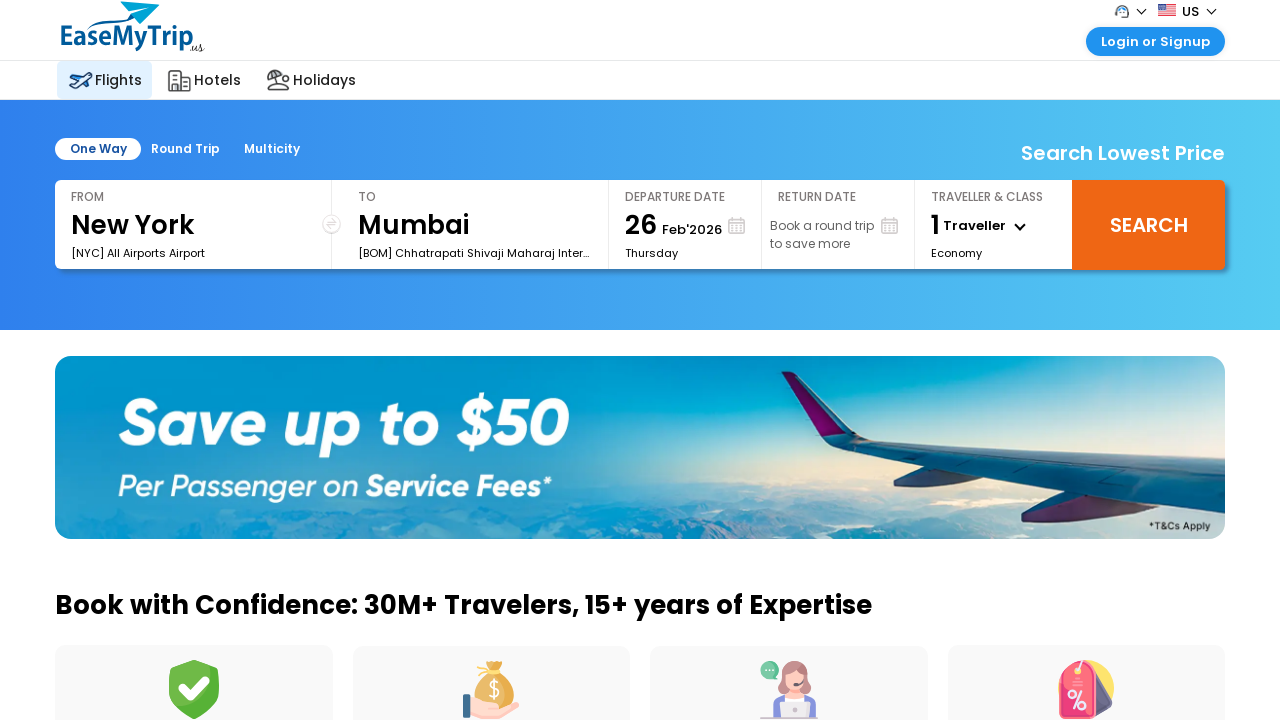

Pressed Enter to activate the focused element
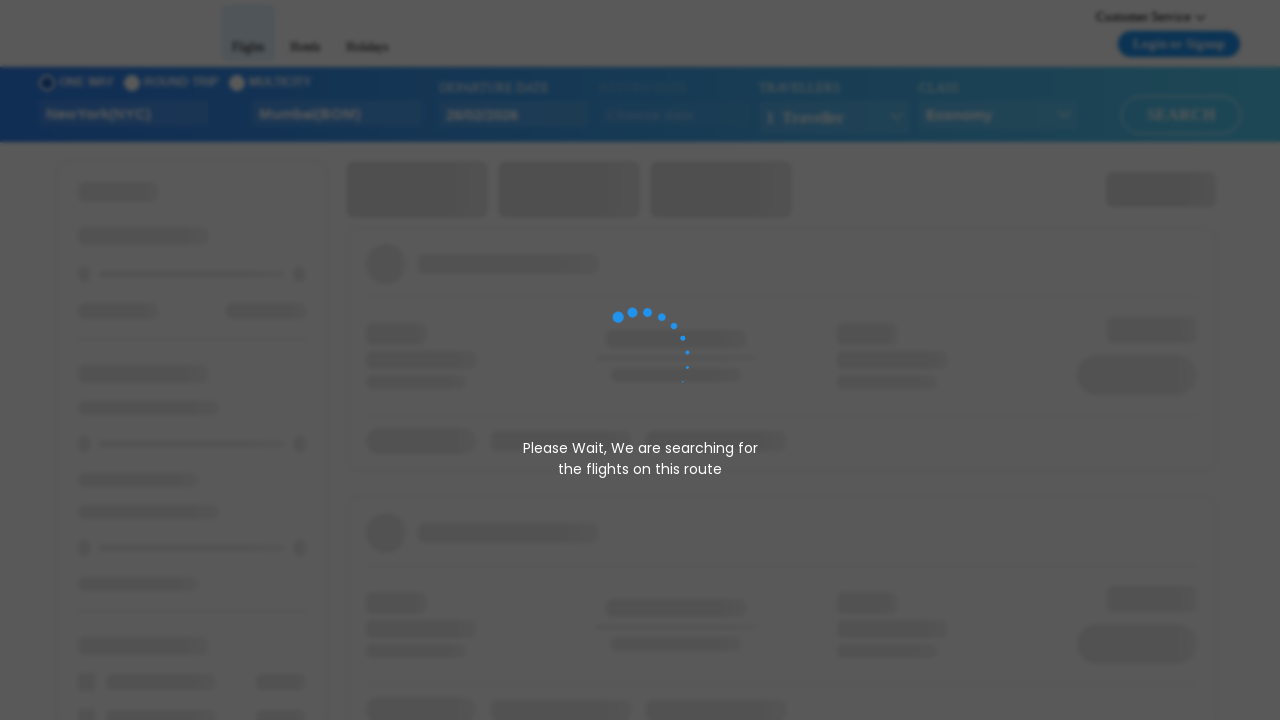

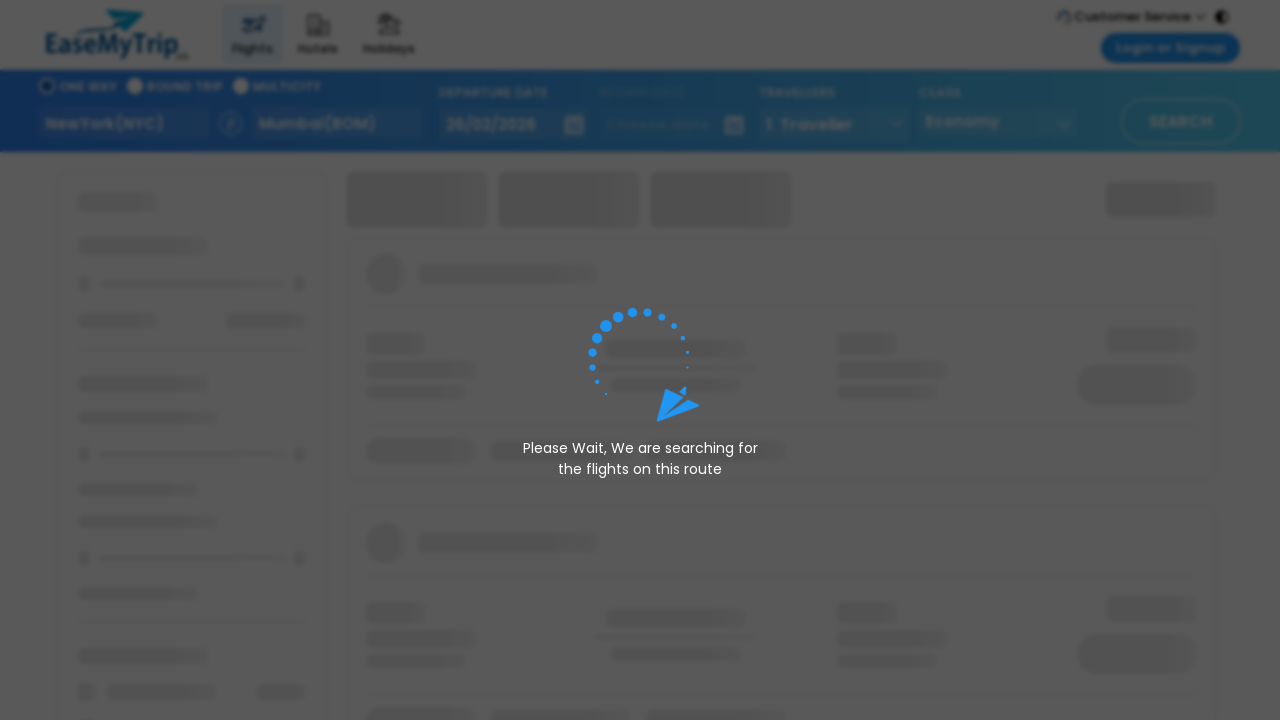